Navigates to a course content page, clicks on an element, performs a right-click context menu interaction, and navigates through menu options using keyboard commands

Starting URL: http://greenstech.in/selenium-course-content.html

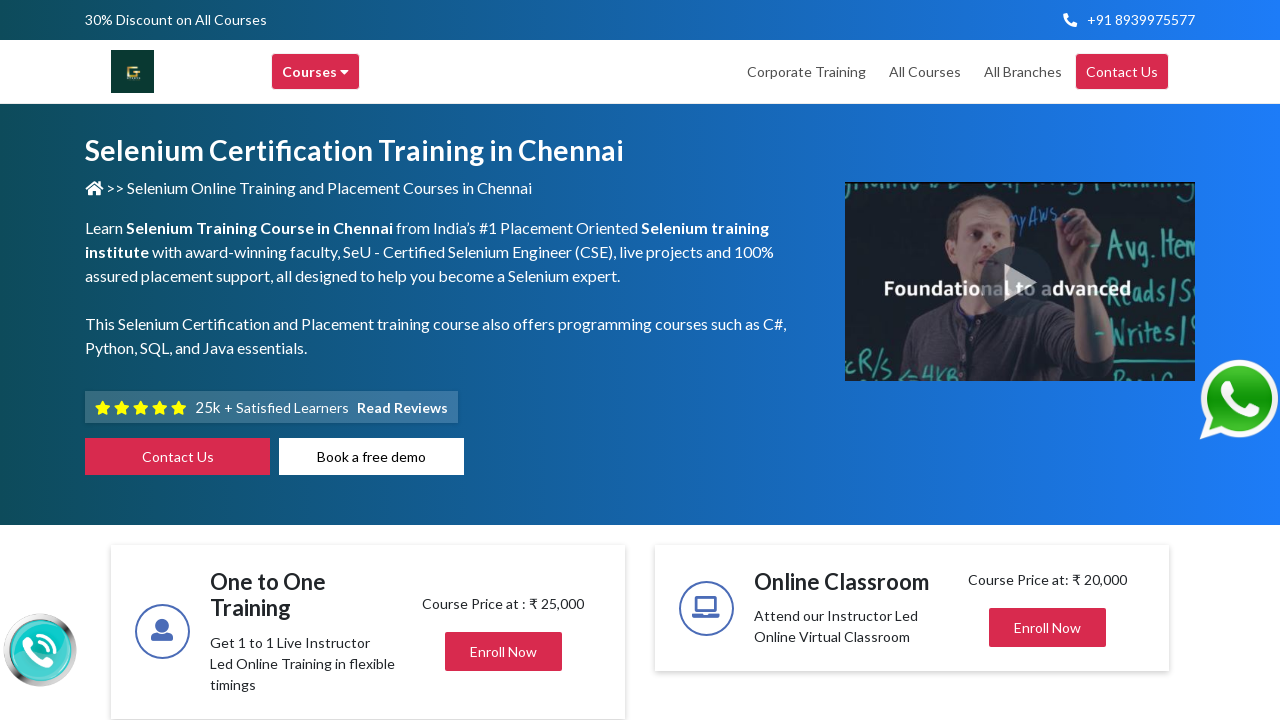

Navigated to course content page
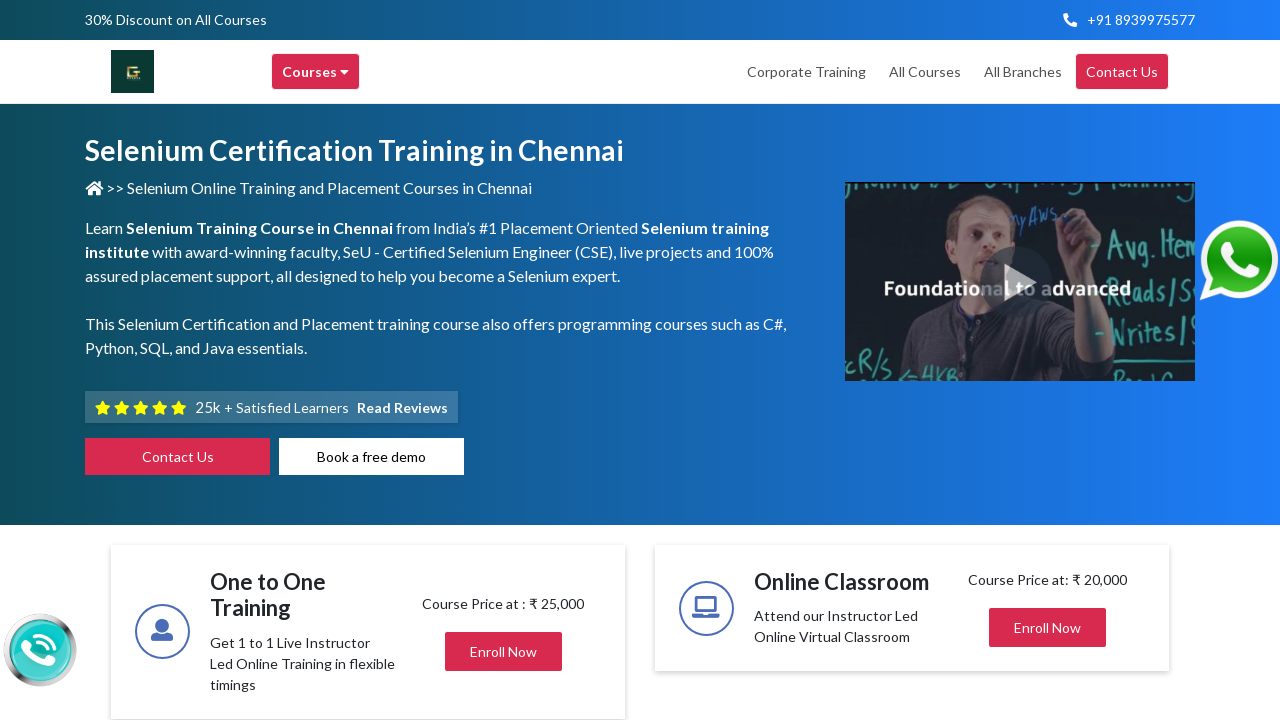

Clicked on IQ section heading at (1048, 360) on xpath=//div[@id='heading304']
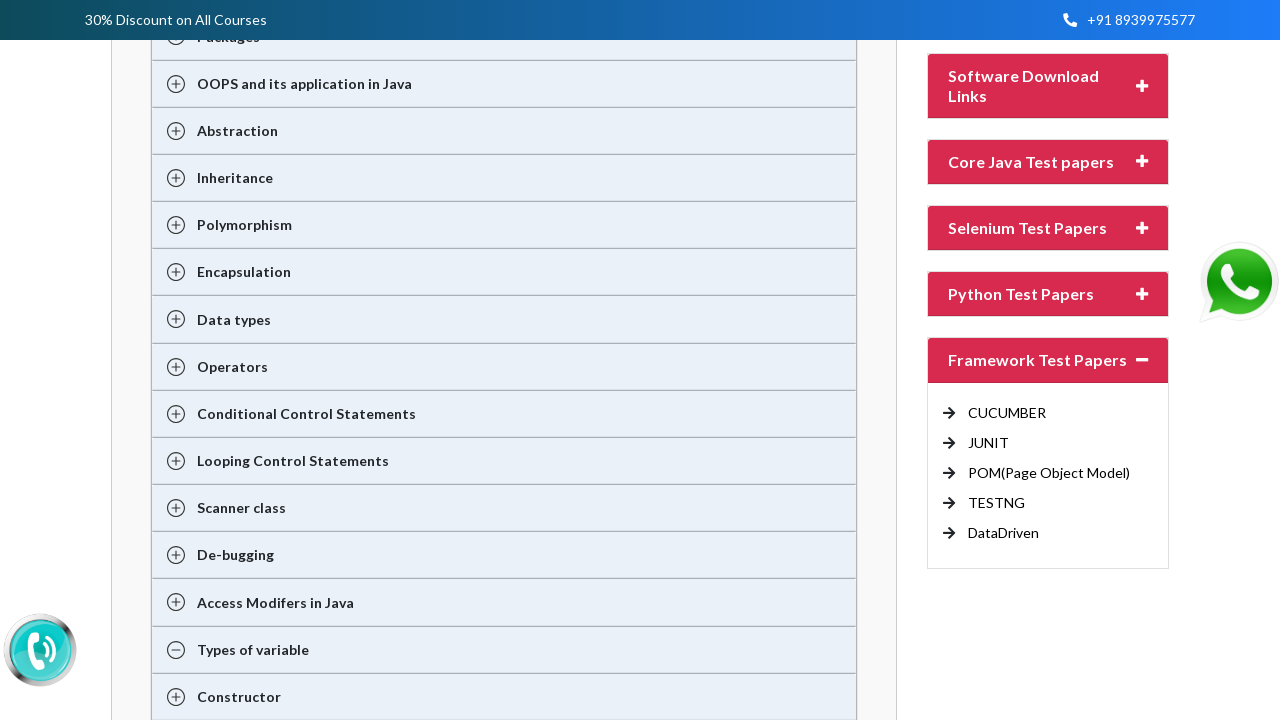

Right-clicked on IQ section heading to open context menu at (1048, 360) on //div[@id='heading304']
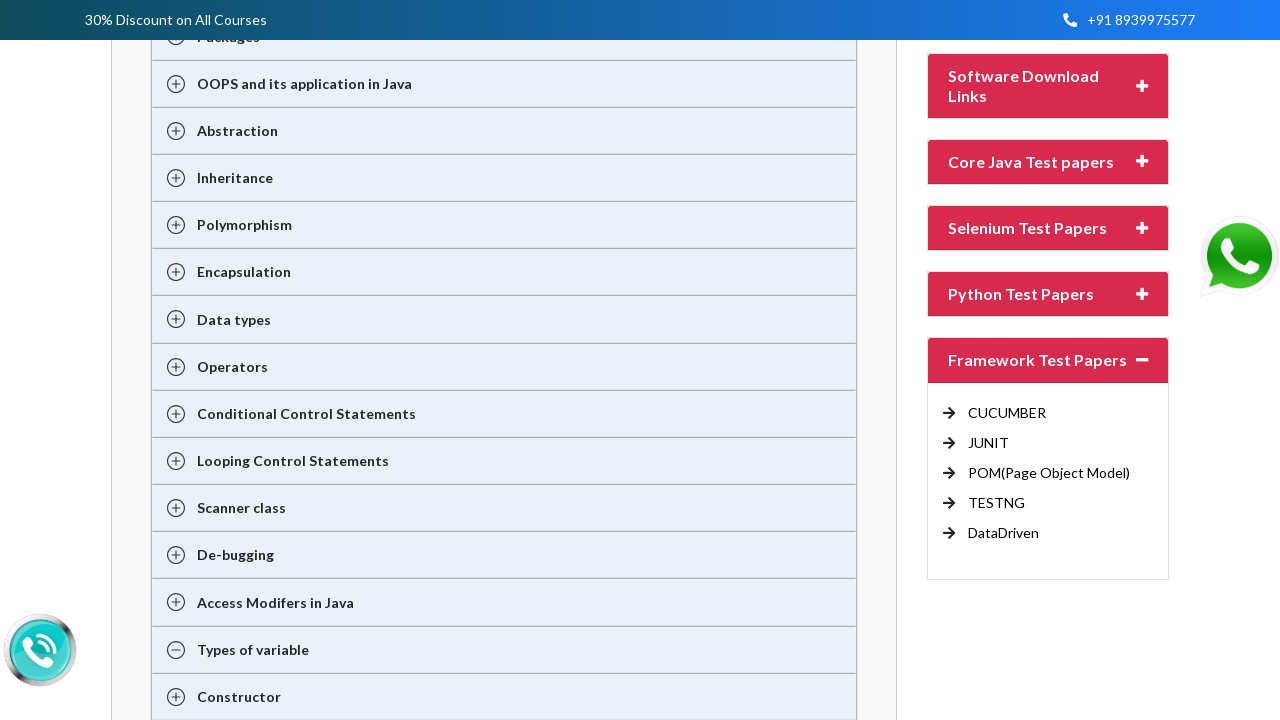

Pressed ArrowDown to navigate context menu (iteration 1/8)
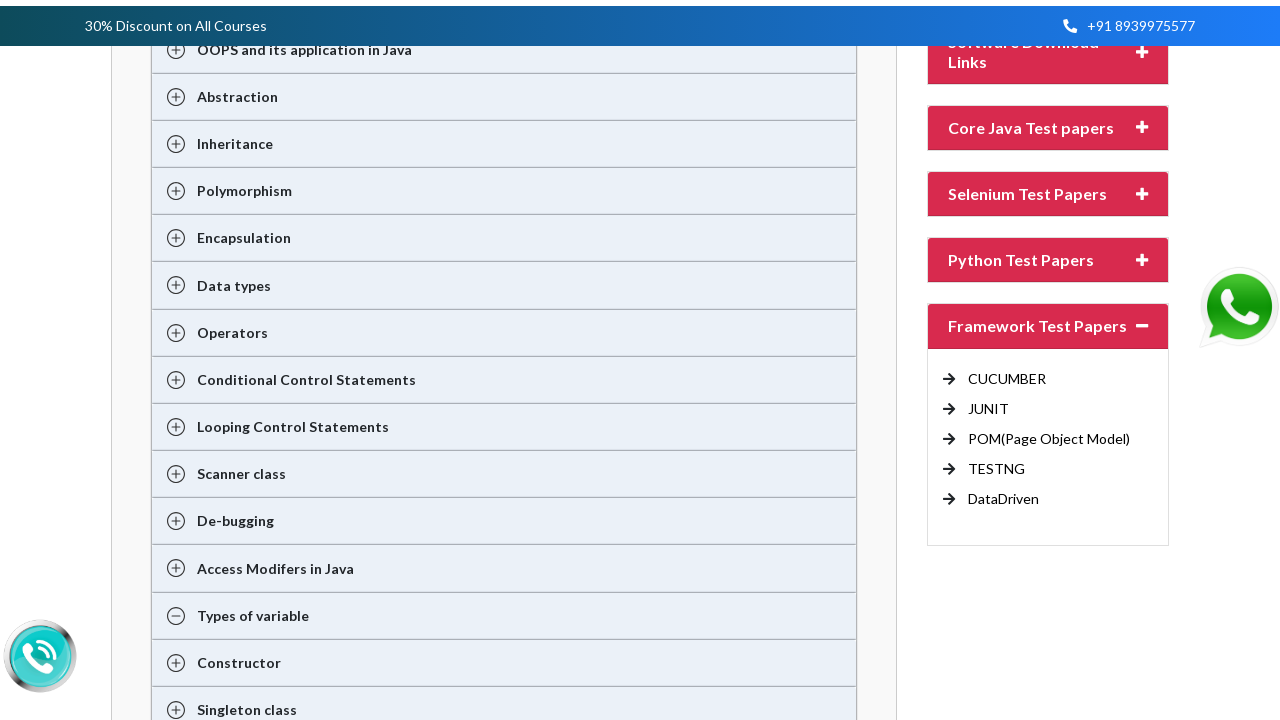

Pressed ArrowDown to navigate context menu (iteration 2/8)
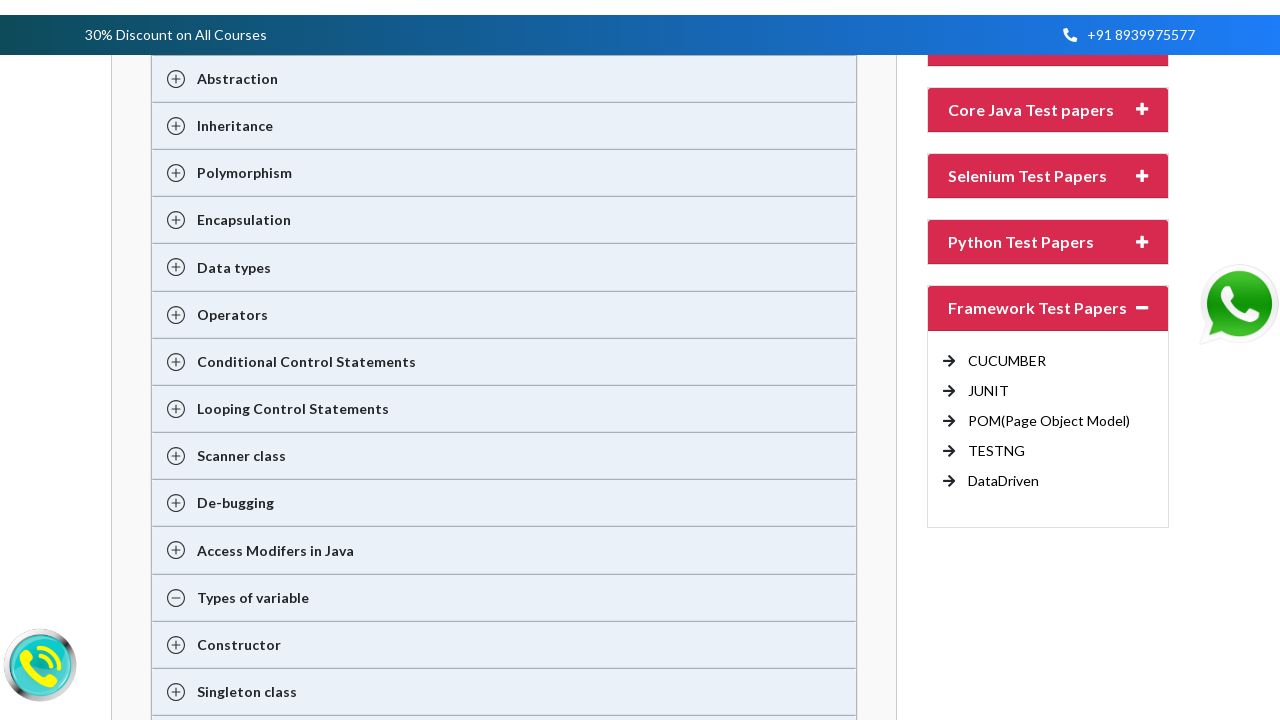

Pressed ArrowDown to navigate context menu (iteration 3/8)
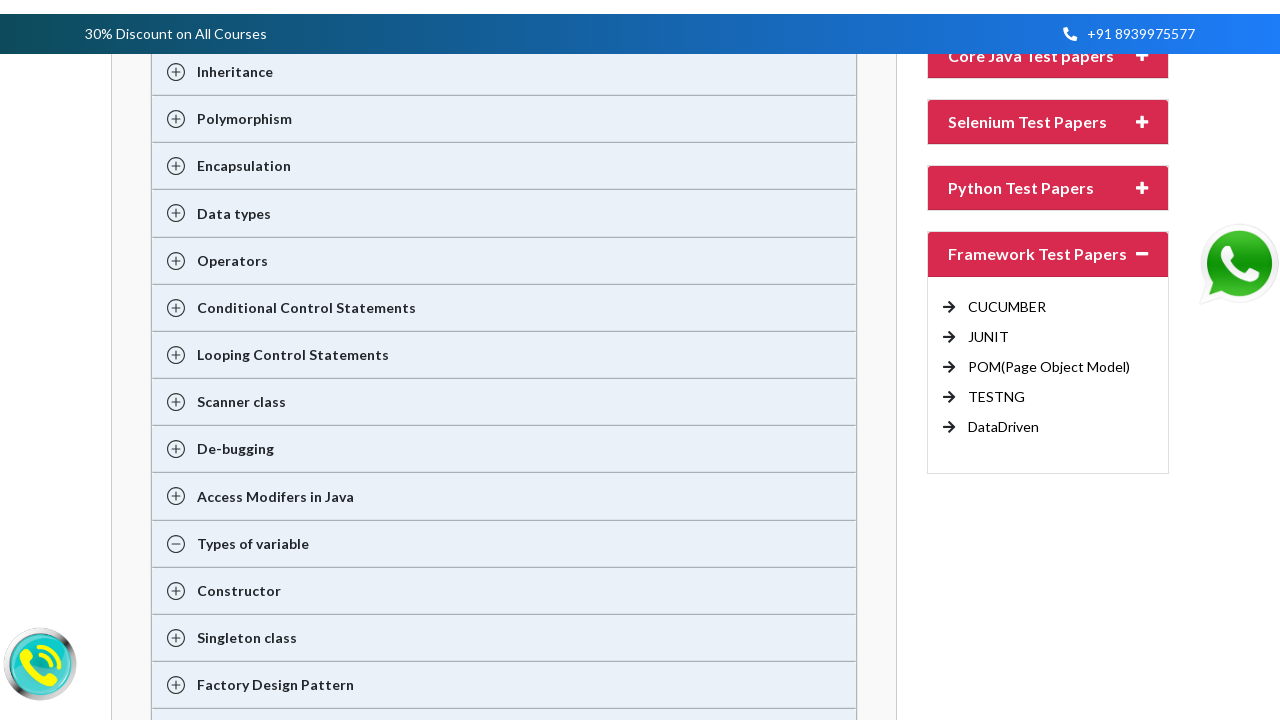

Pressed ArrowDown to navigate context menu (iteration 4/8)
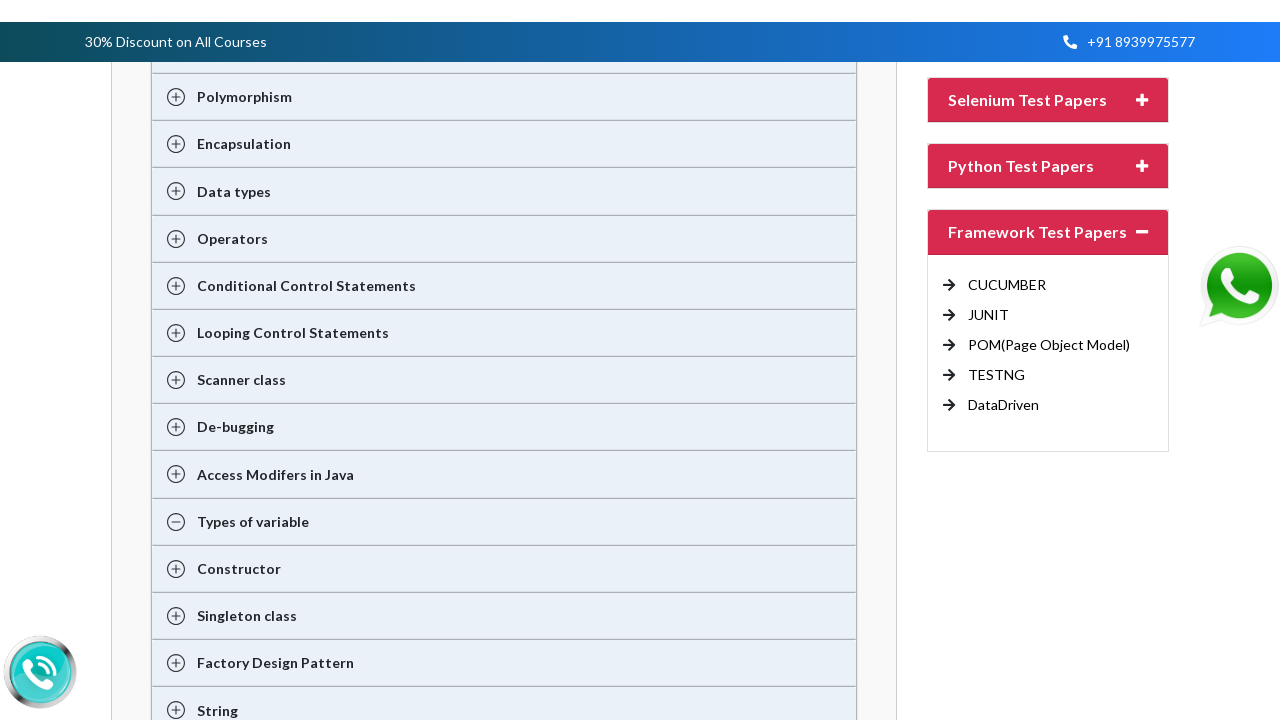

Pressed ArrowDown to navigate context menu (iteration 5/8)
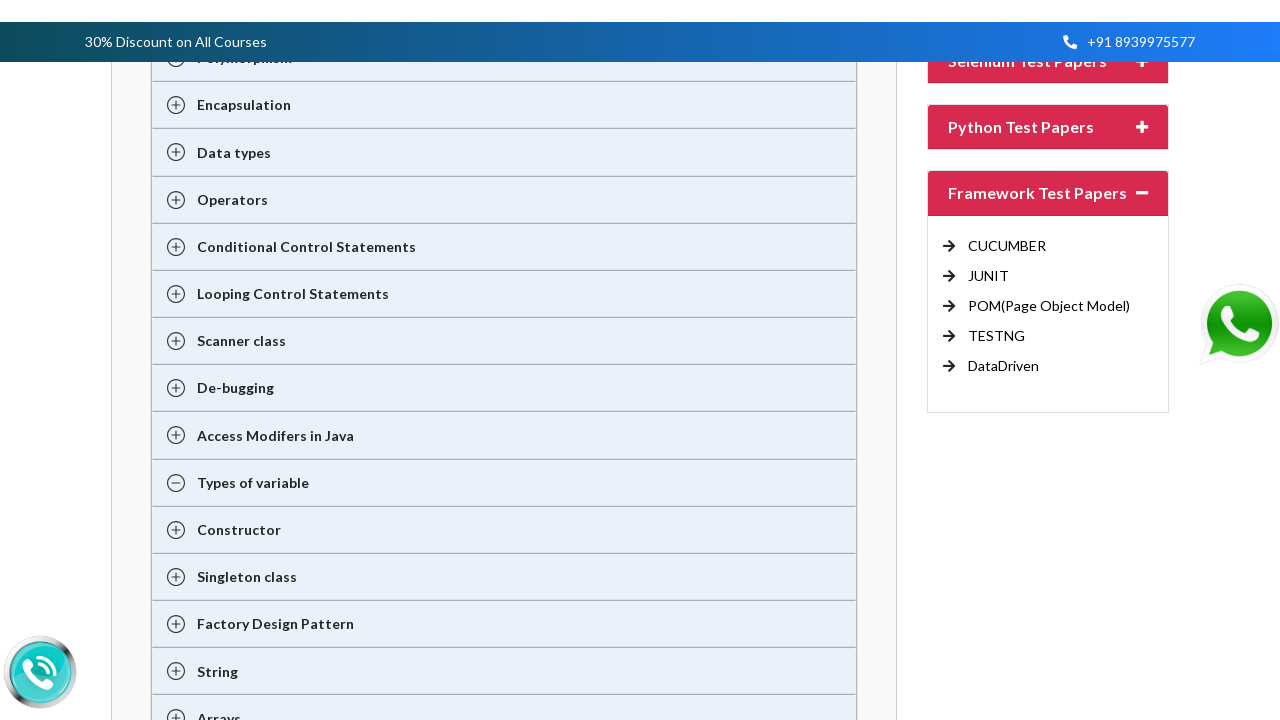

Pressed ArrowDown to navigate context menu (iteration 6/8)
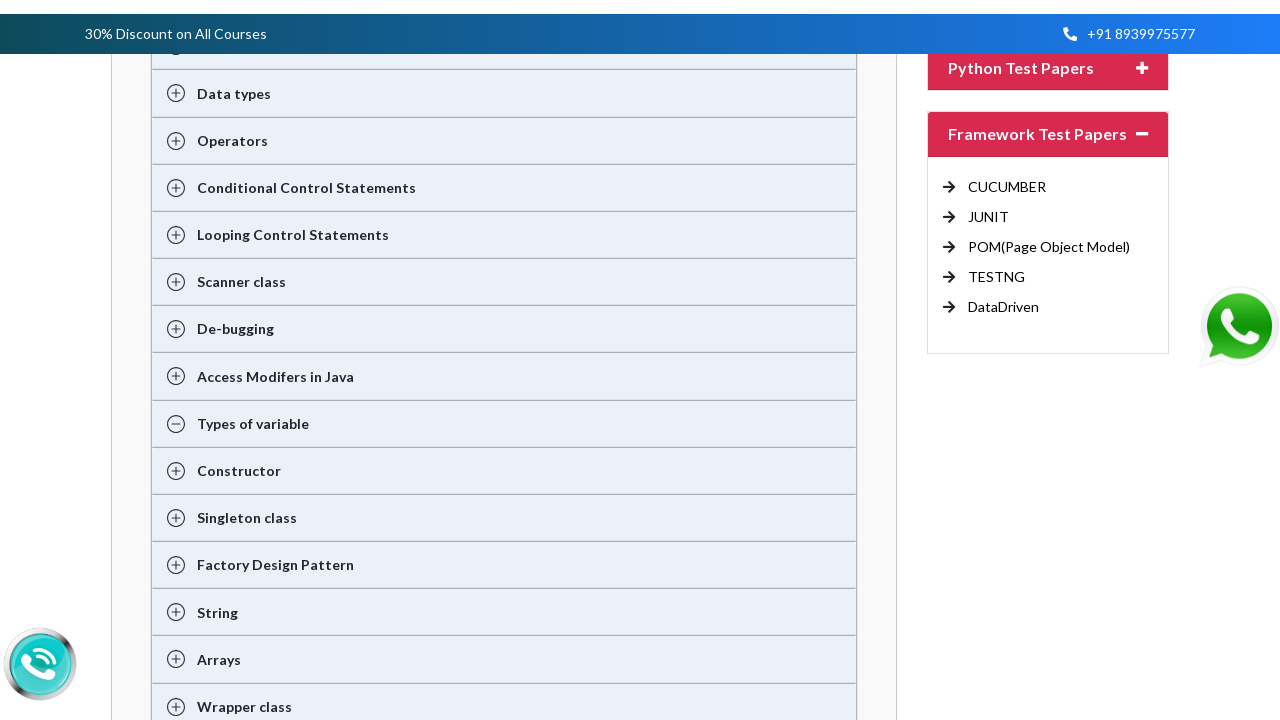

Pressed ArrowDown to navigate context menu (iteration 7/8)
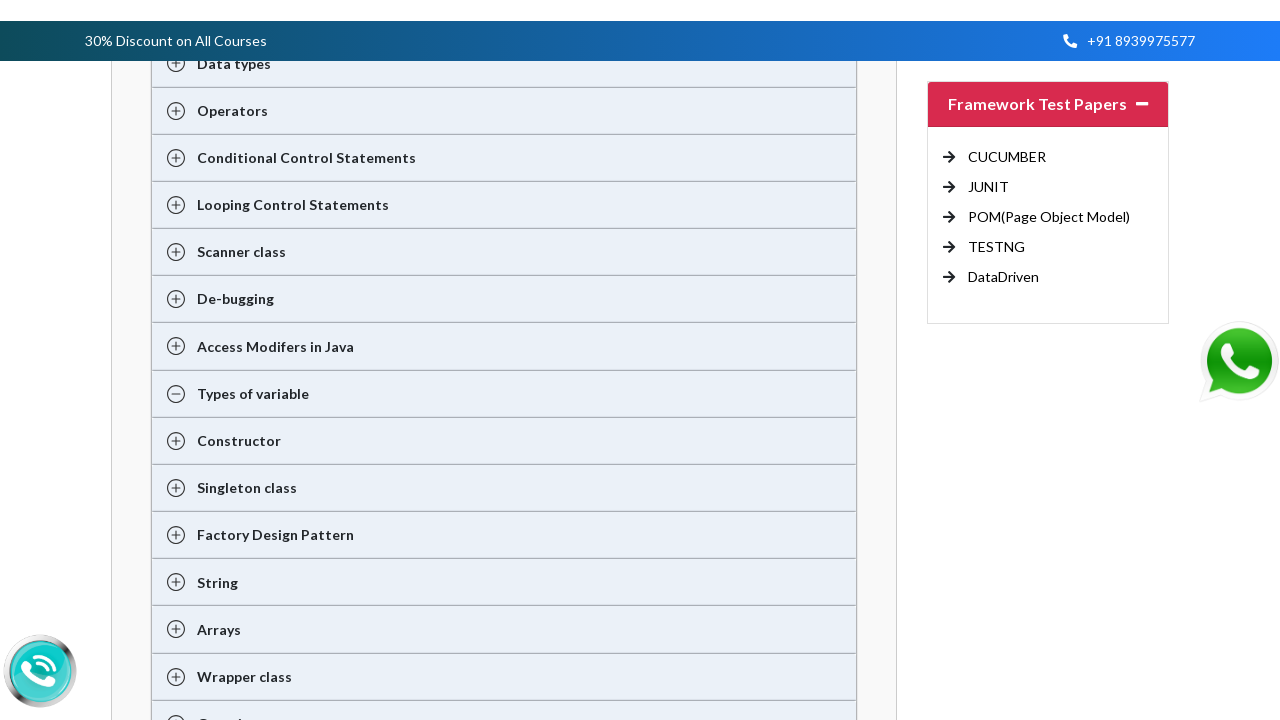

Pressed ArrowDown to navigate context menu (iteration 8/8)
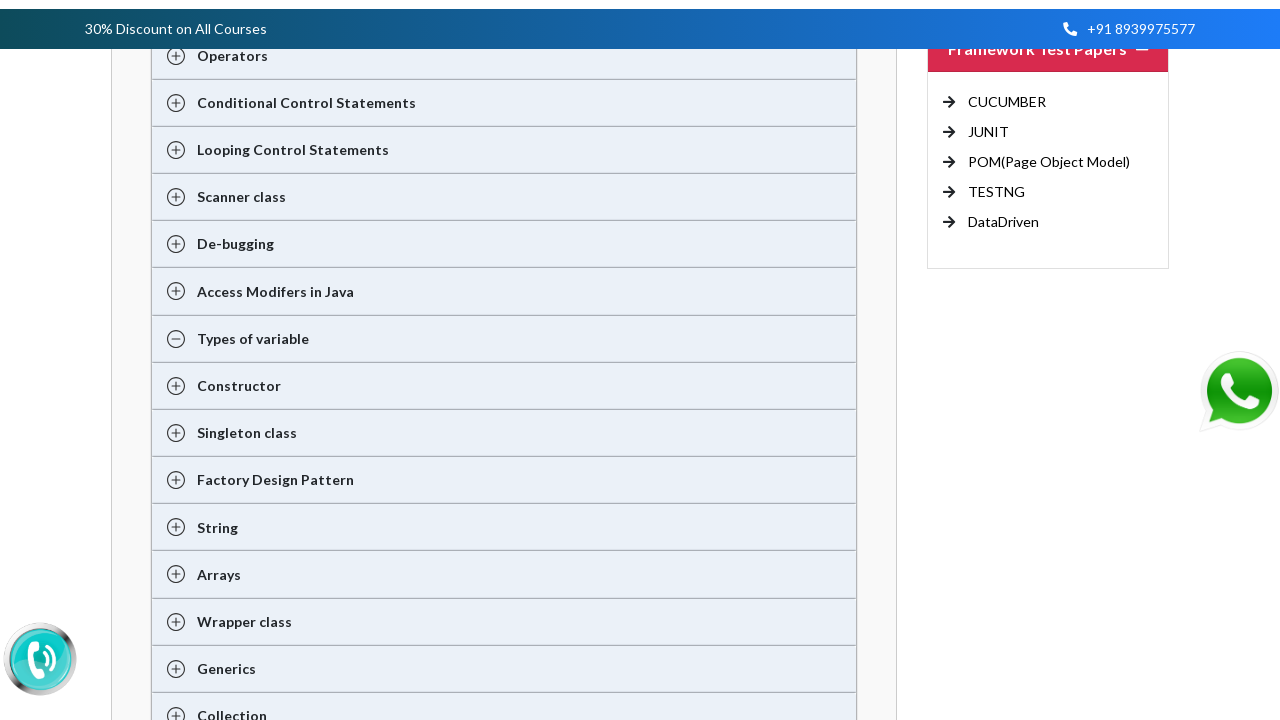

Pressed Enter to select context menu option
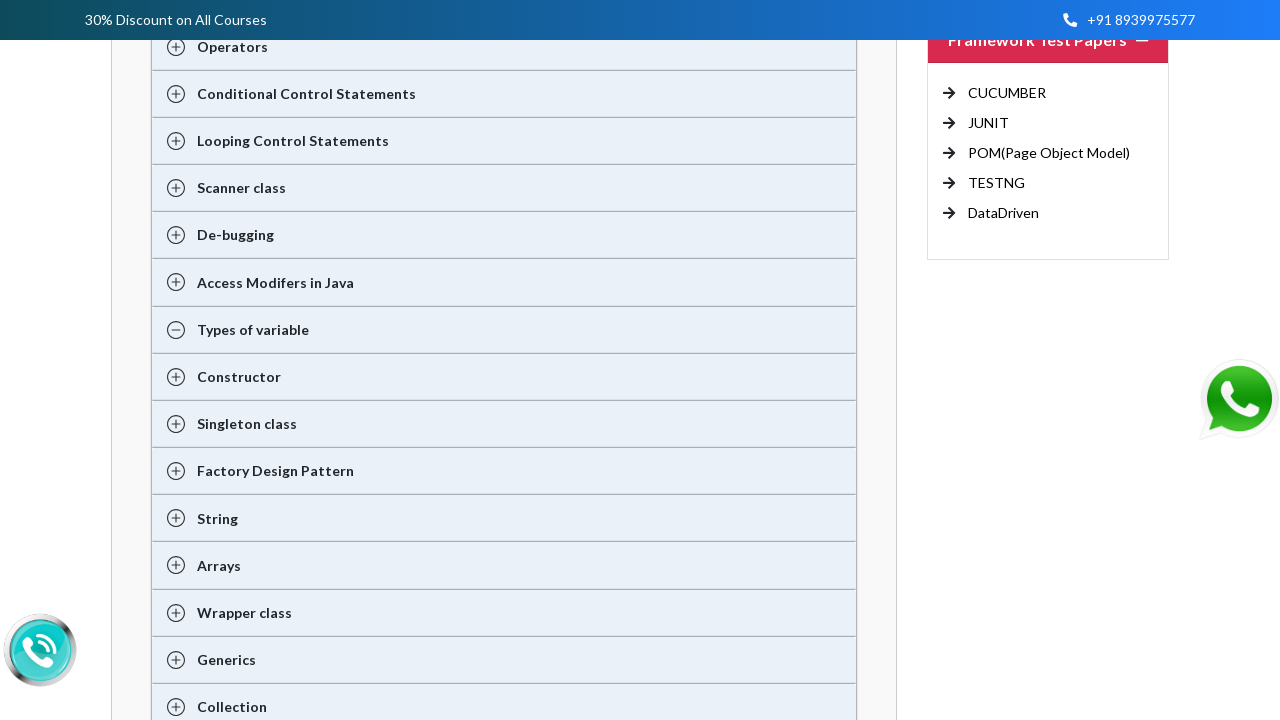

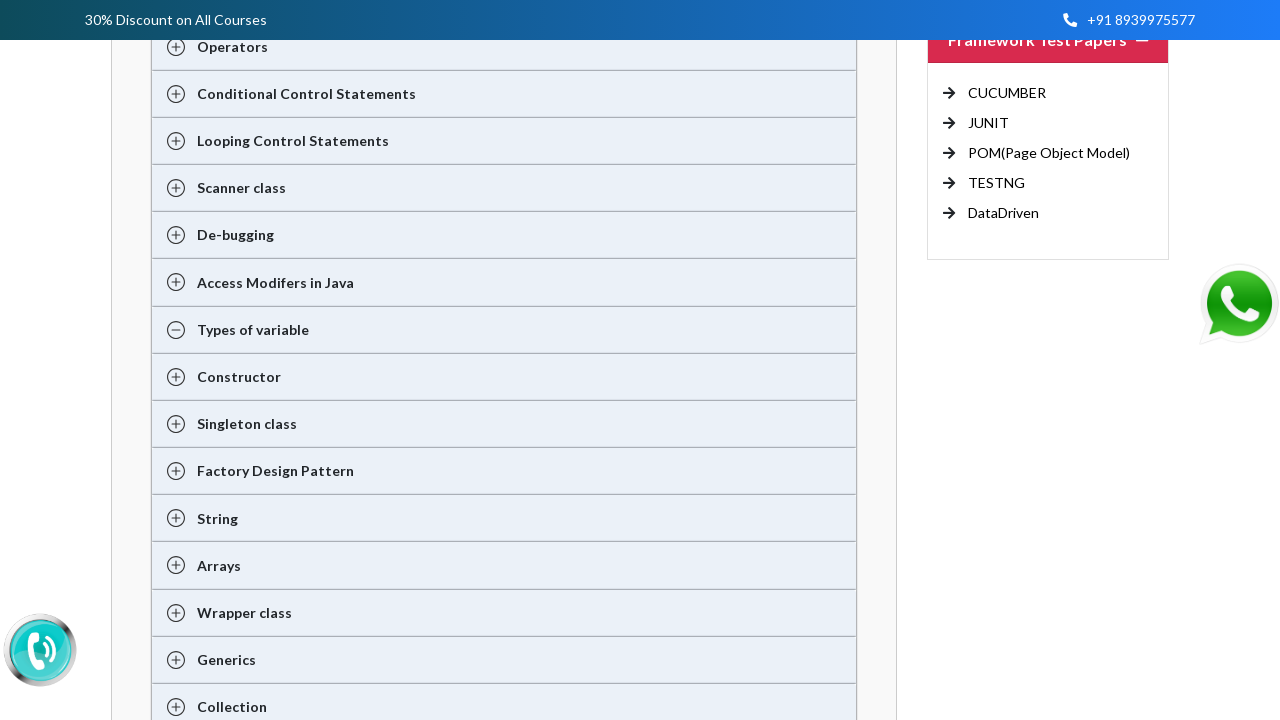